Navigates to a webpage and scrolls to the bottom of the page using JavaScript execution

Starting URL: https://www.automationtestinginsider.com/2019/08/textarea-textarea-element-defines-multi.html

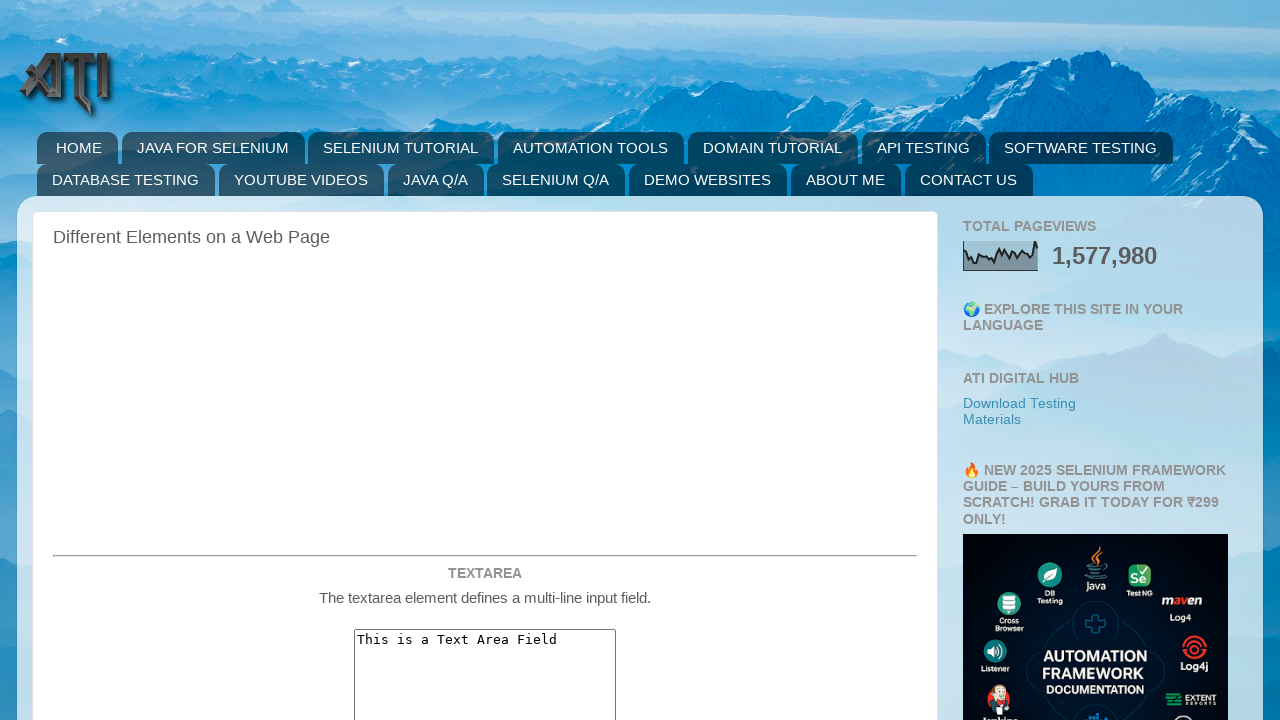

Navigated to textarea element tutorial webpage
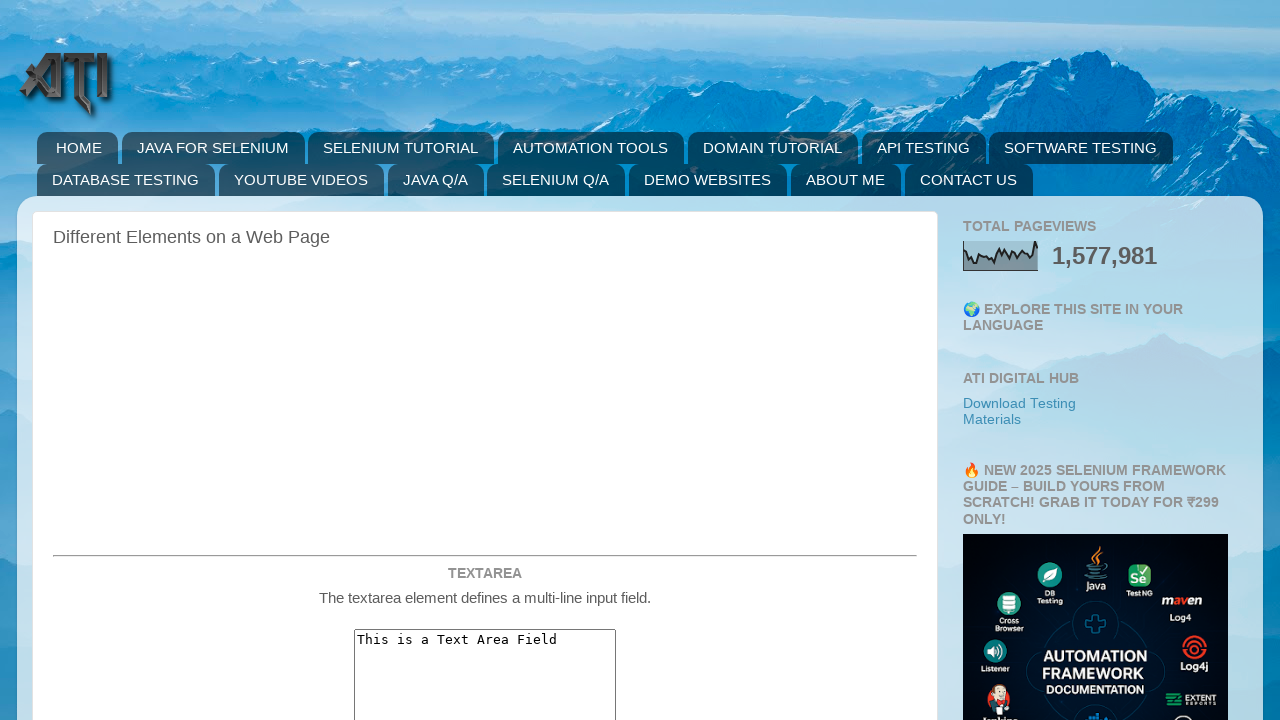

Scrolled to the bottom of the page using JavaScript
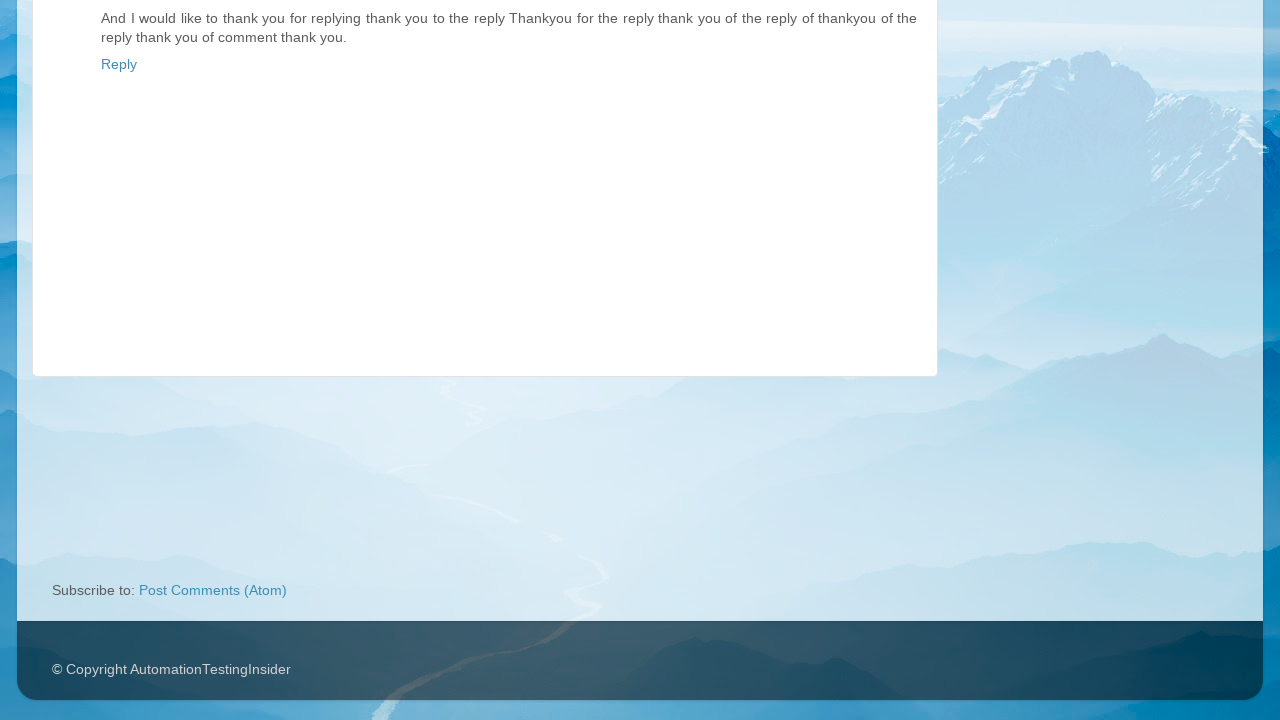

Waited 1 second for scroll to complete
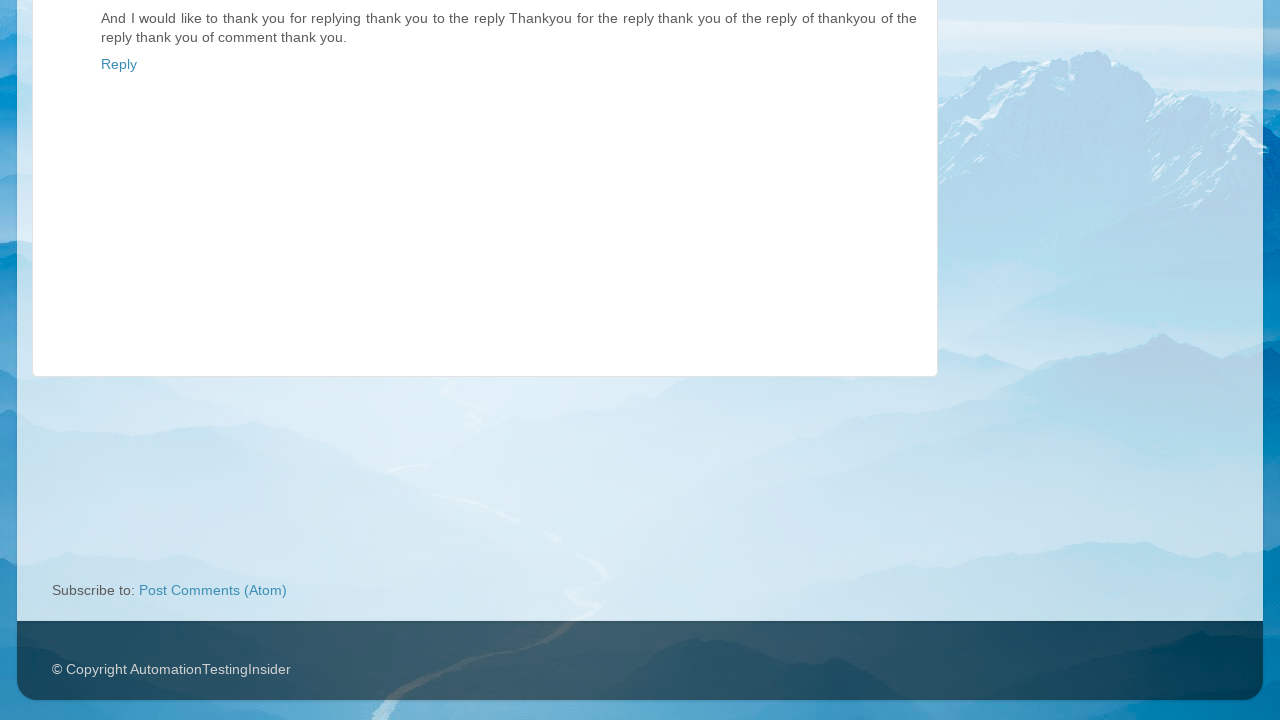

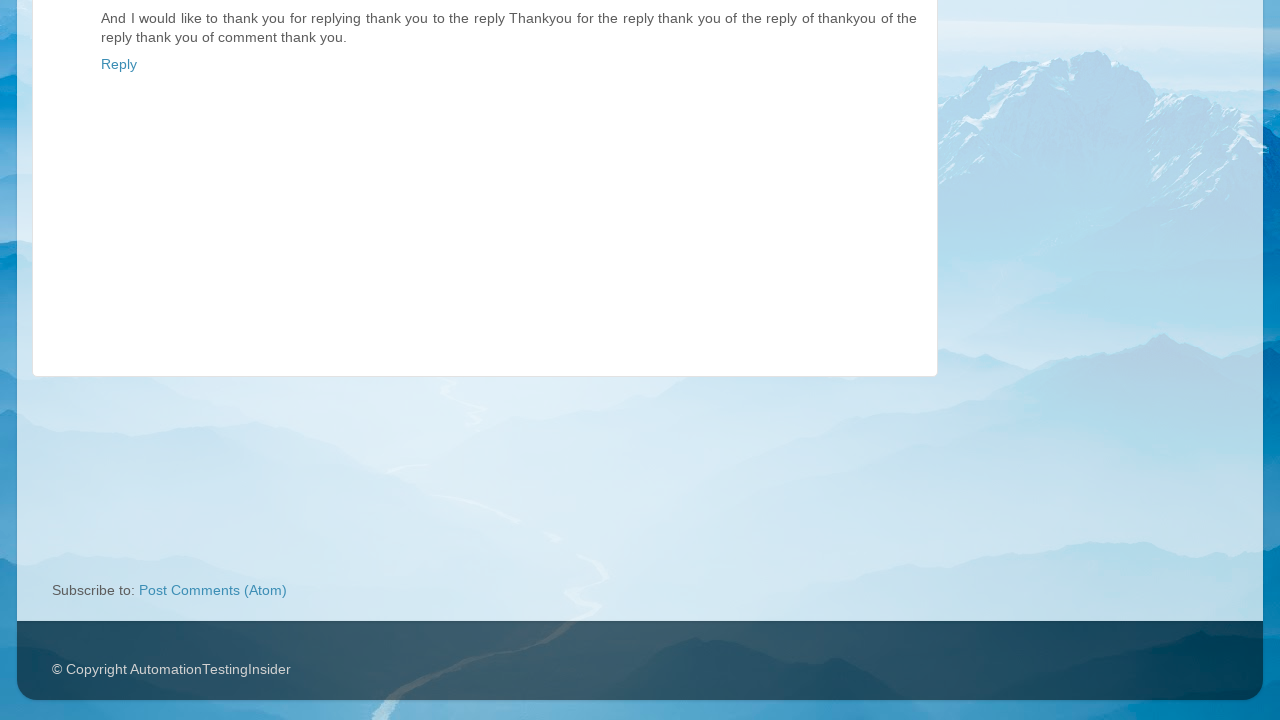